Tests the BrowserStack demo e-commerce site by verifying the page title, checking that iPhone 12 is the first product displayed, and adding it to the shopping cart.

Starting URL: https://bstackdemo.com/

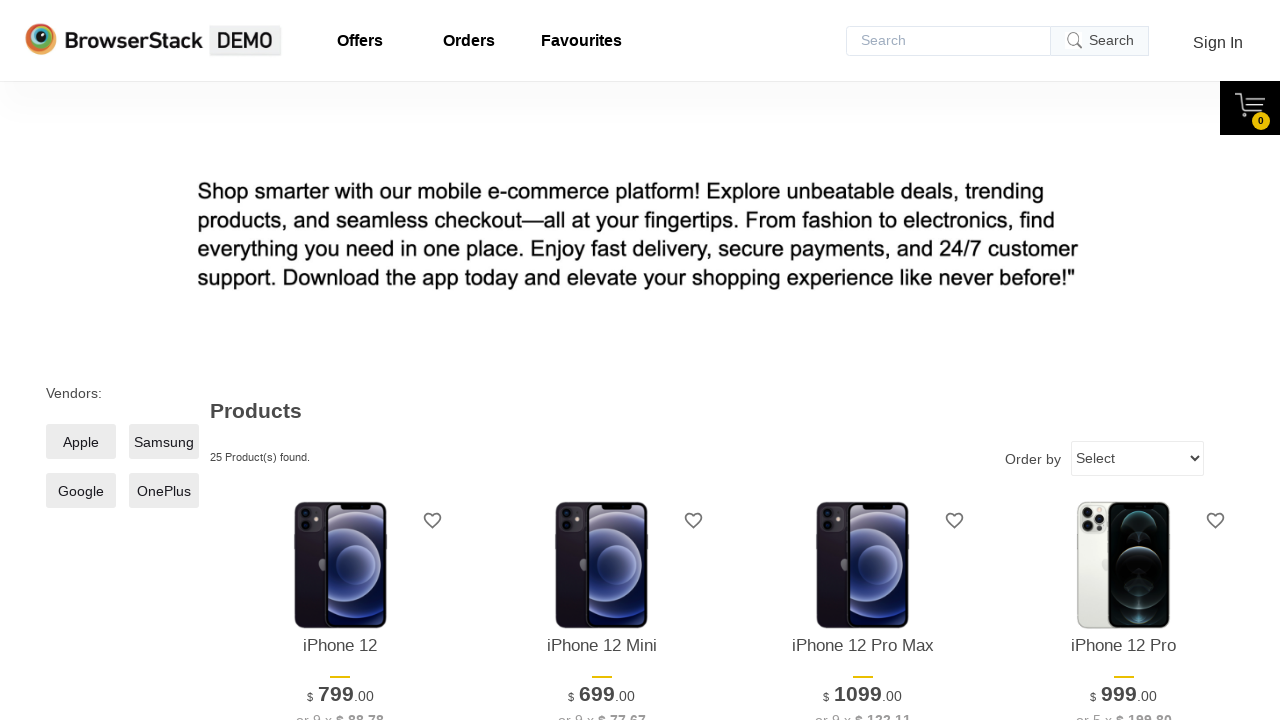

Page loaded and domcontentloaded state reached
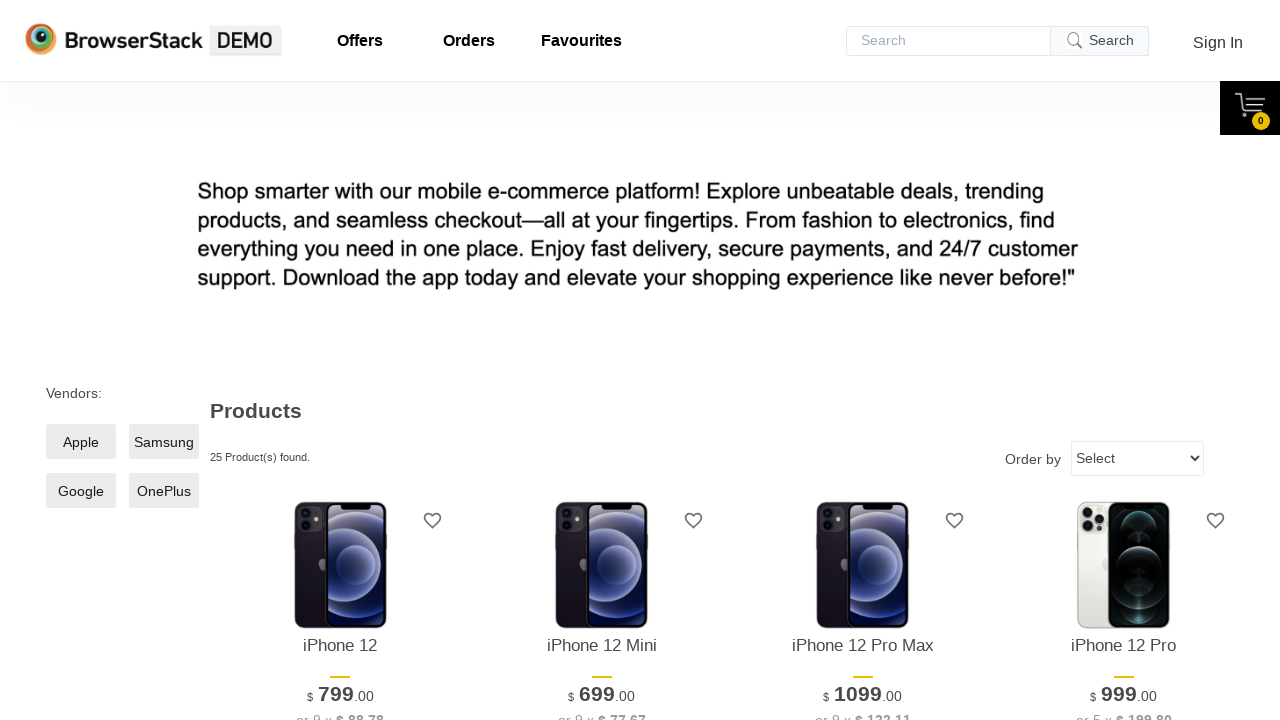

Verified page title contains 'StackDemo'
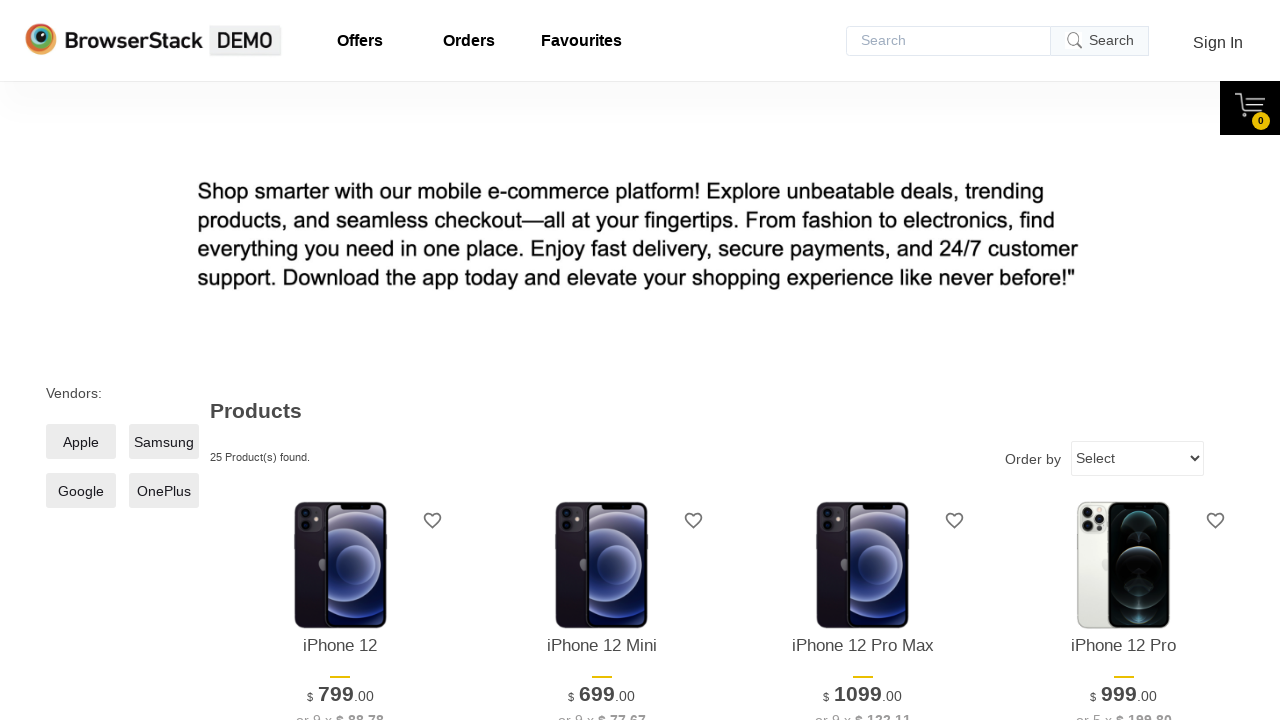

First product item became visible
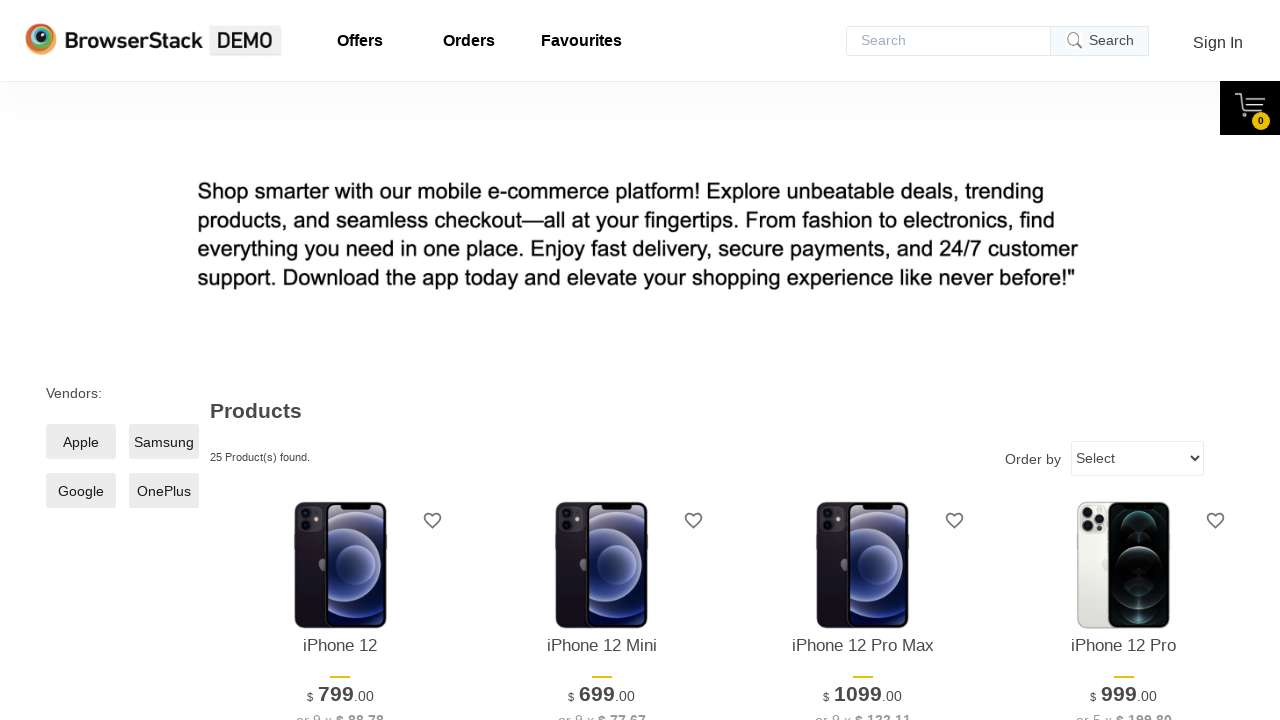

Retrieved first product text content
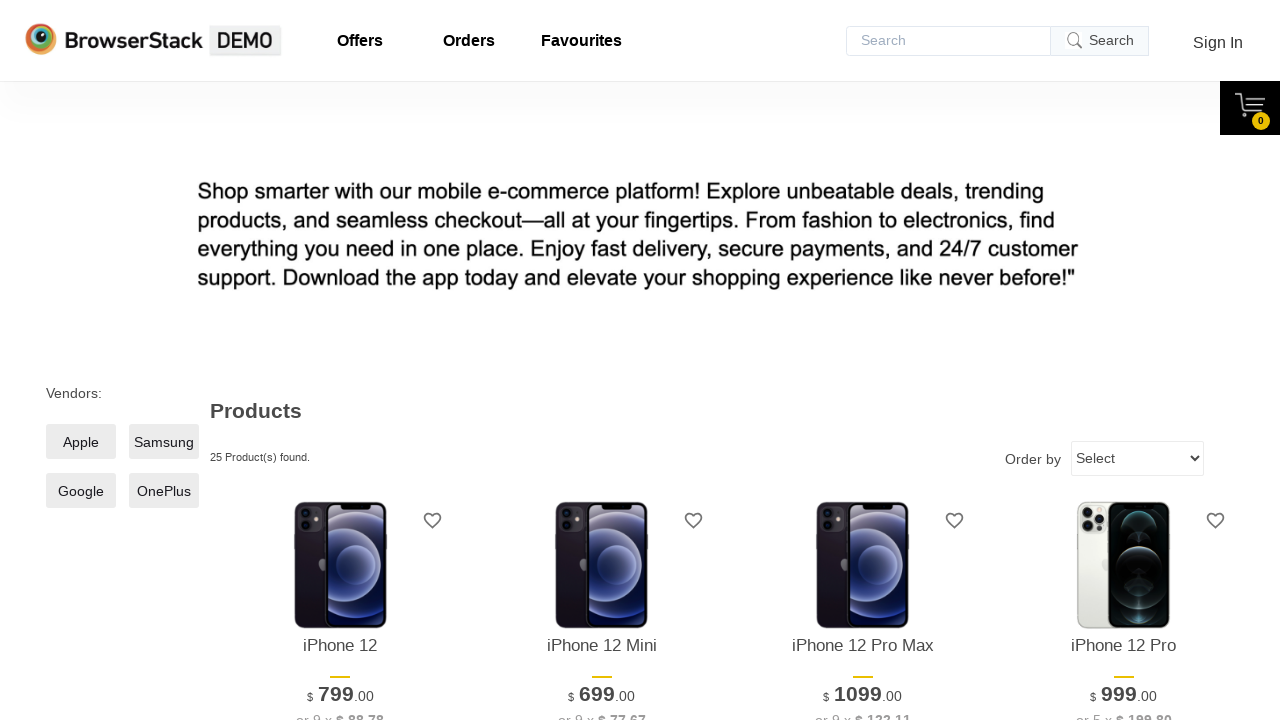

Verified first product is iPhone 12
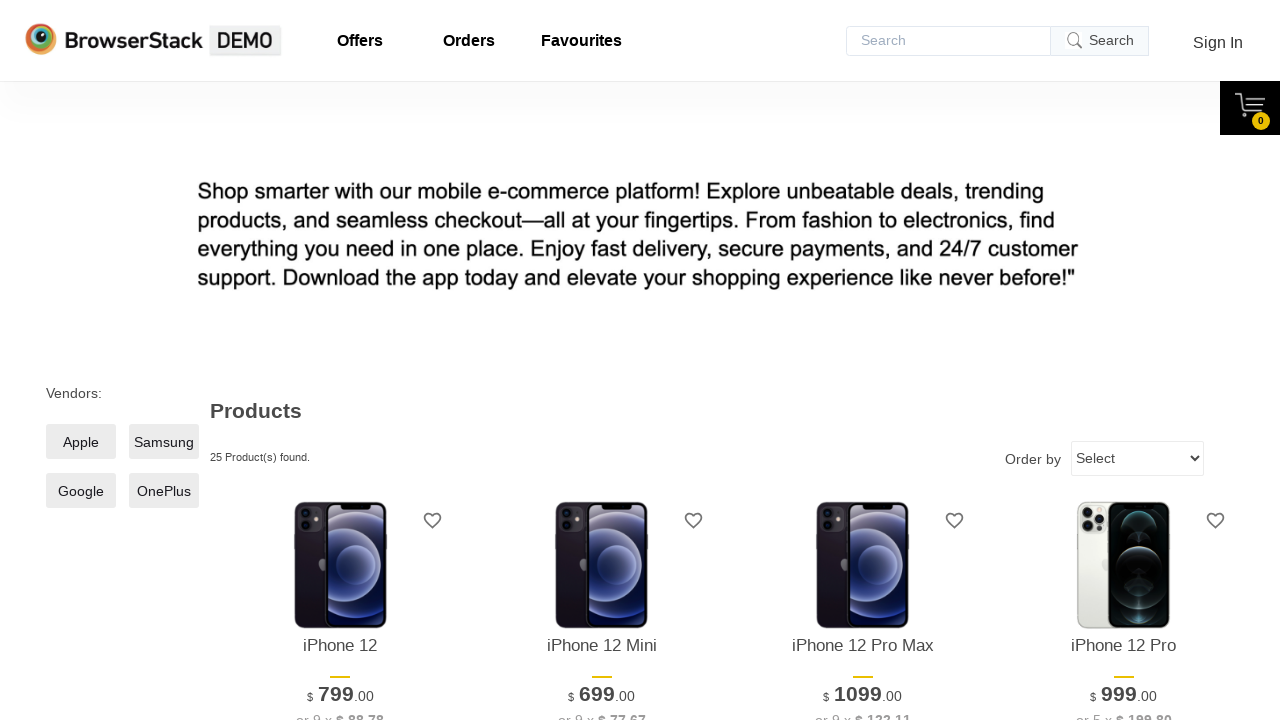

Clicked 'Add to cart' button for iPhone 12 at (340, 361) on xpath=//*[@id="1"]/div[4]
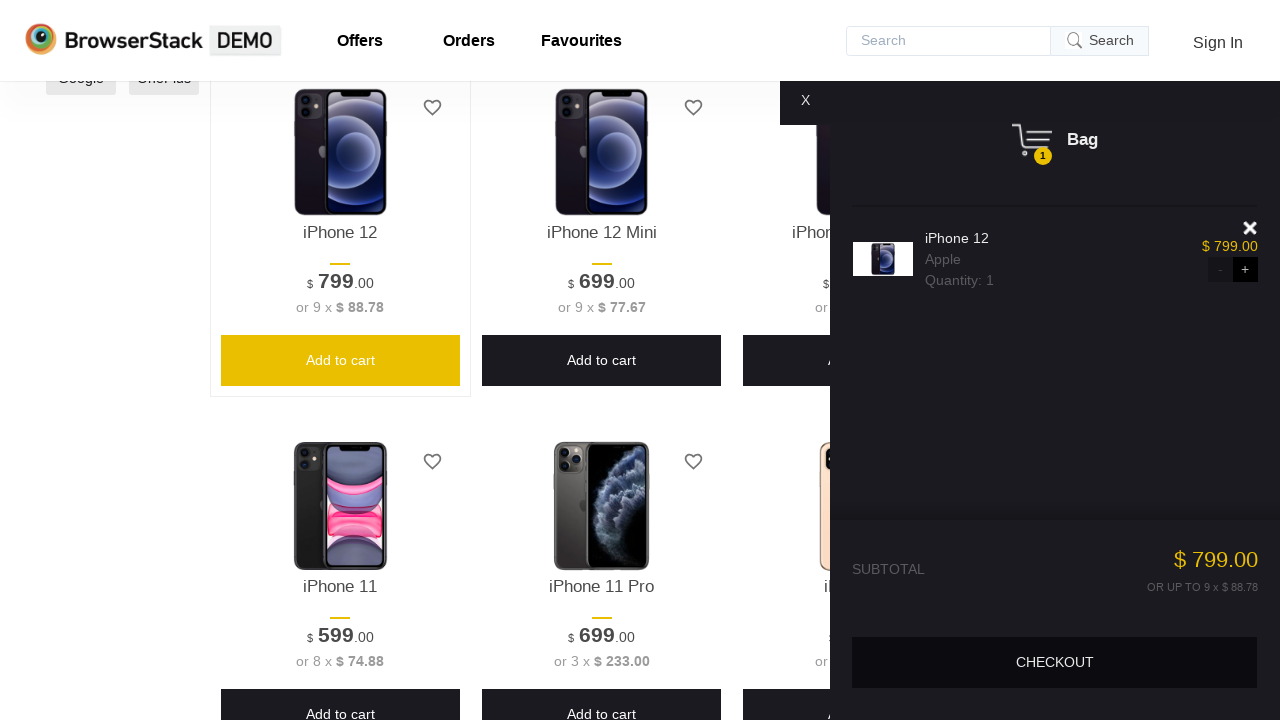

Shopping cart content appeared
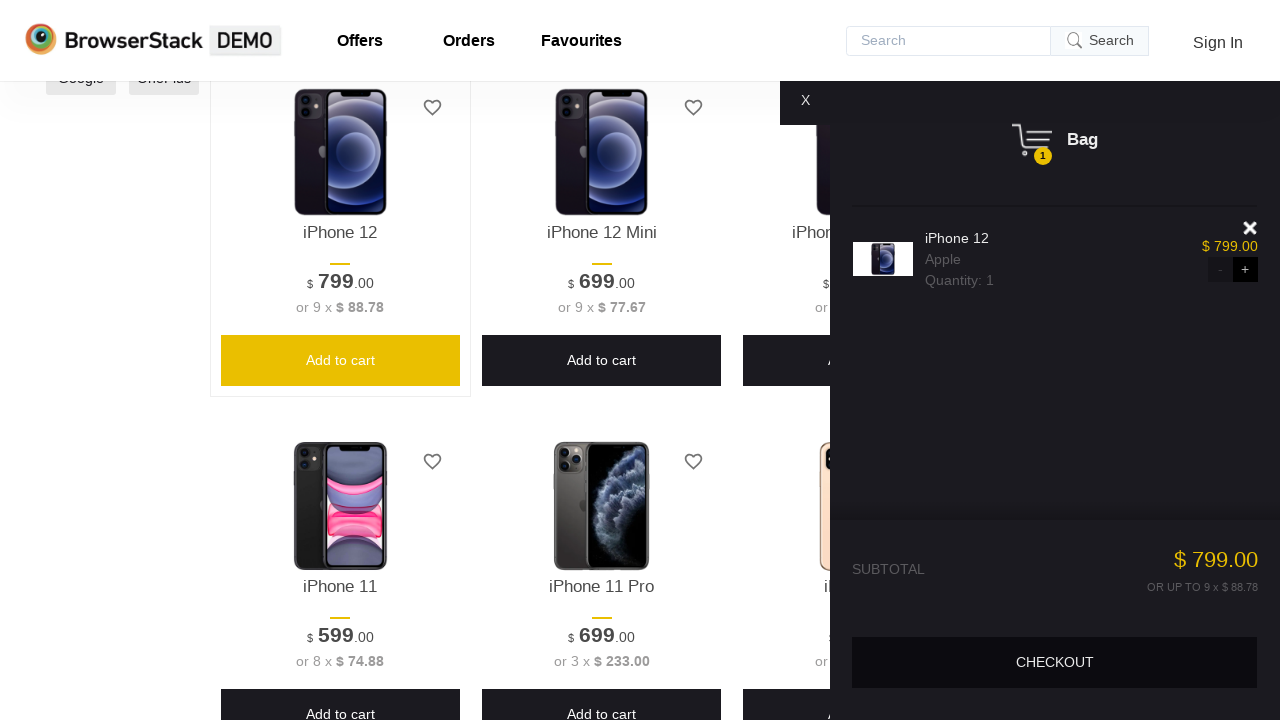

Cart item element became visible
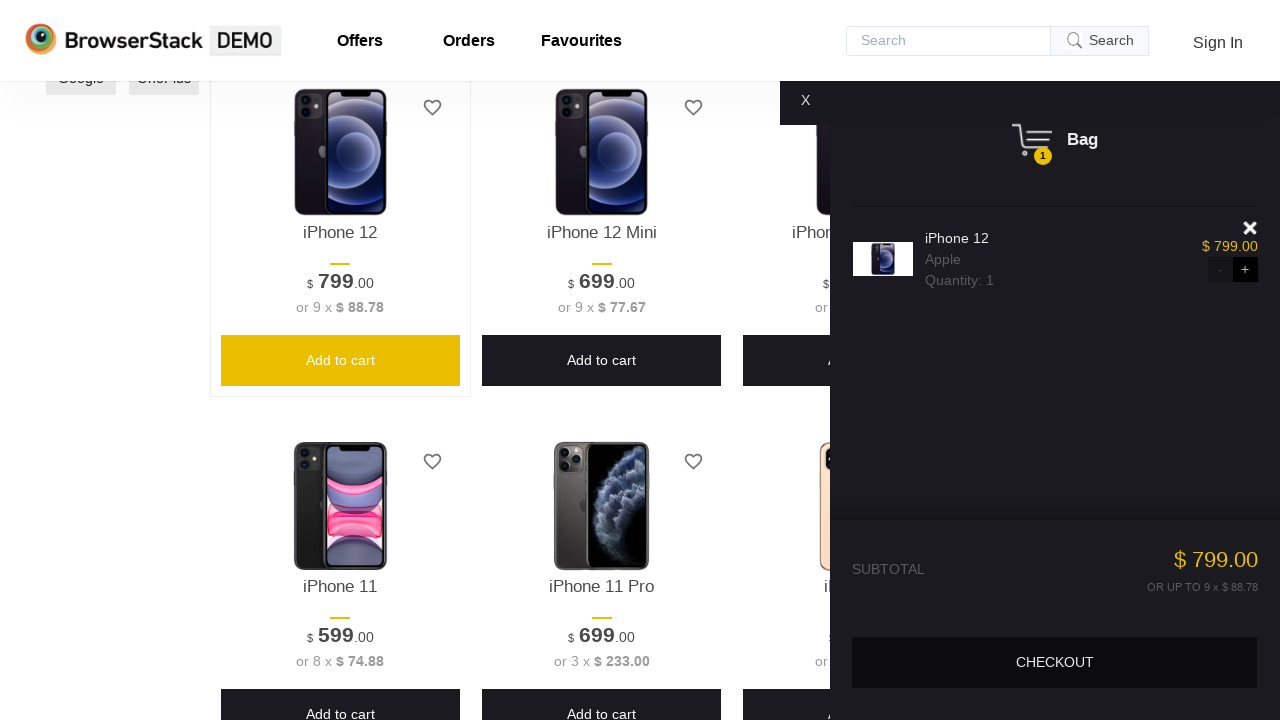

Retrieved cart item text content
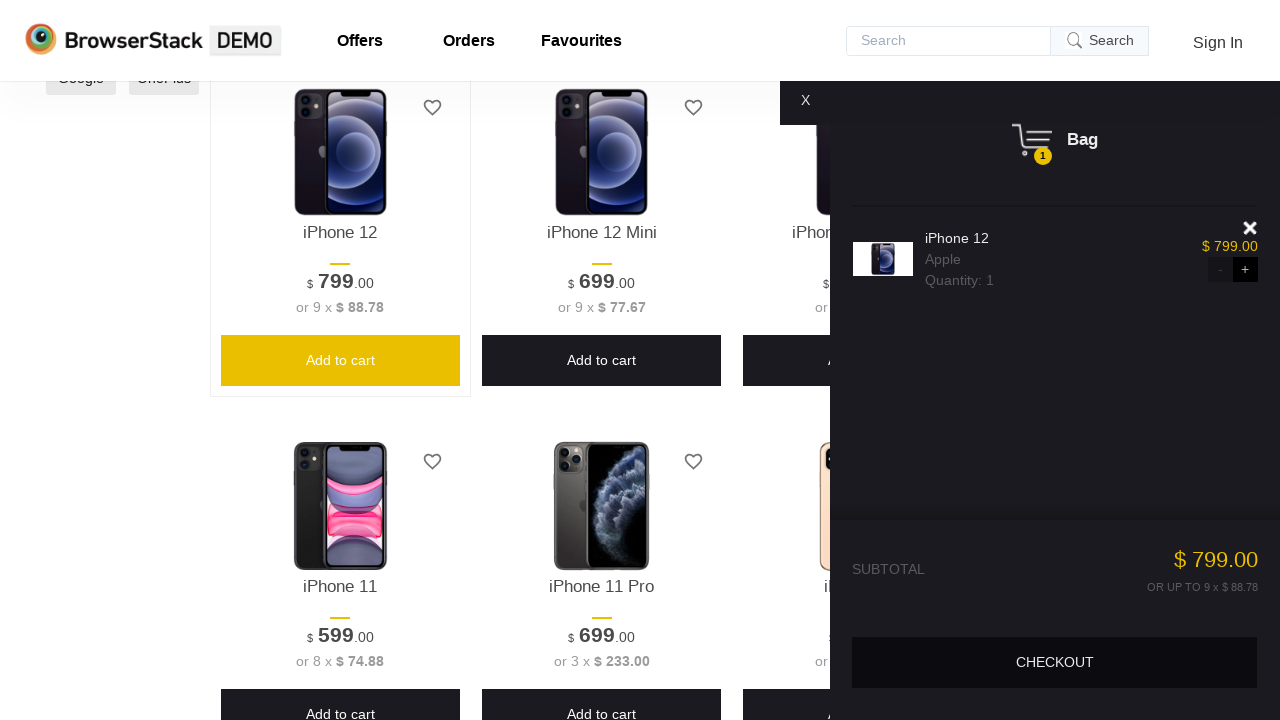

Verified cart item matches the iPhone 12 added to cart
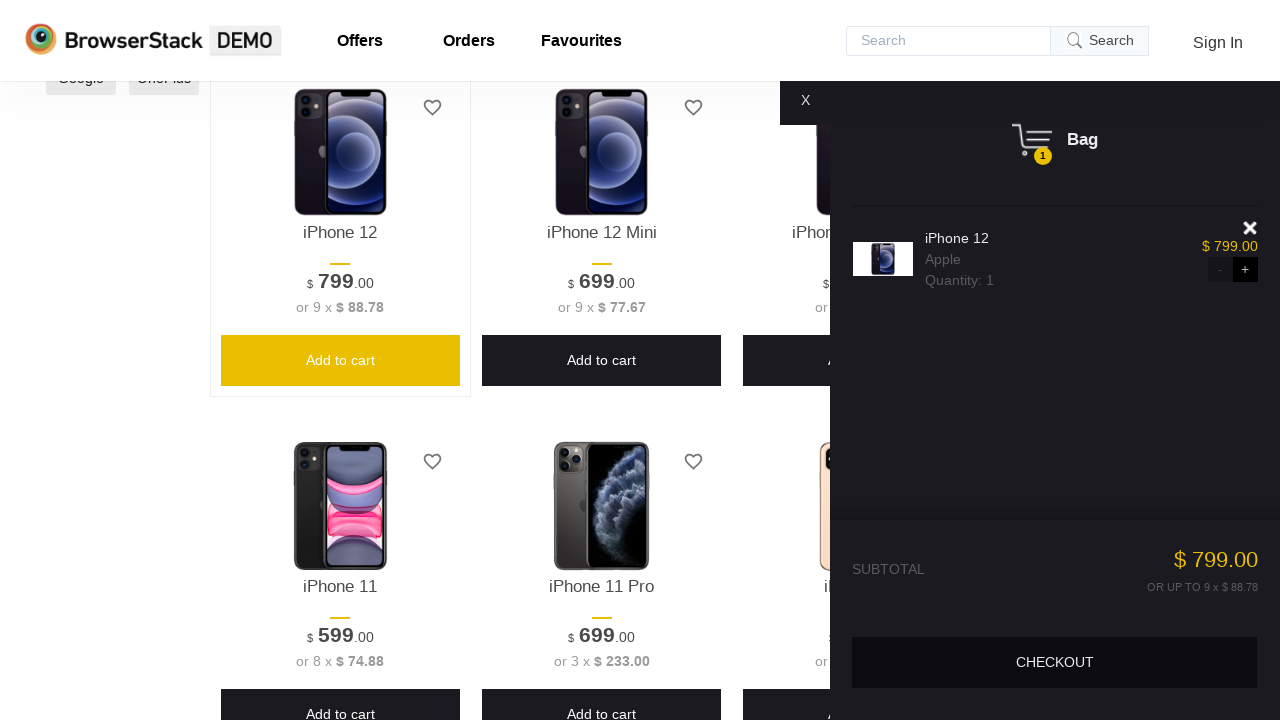

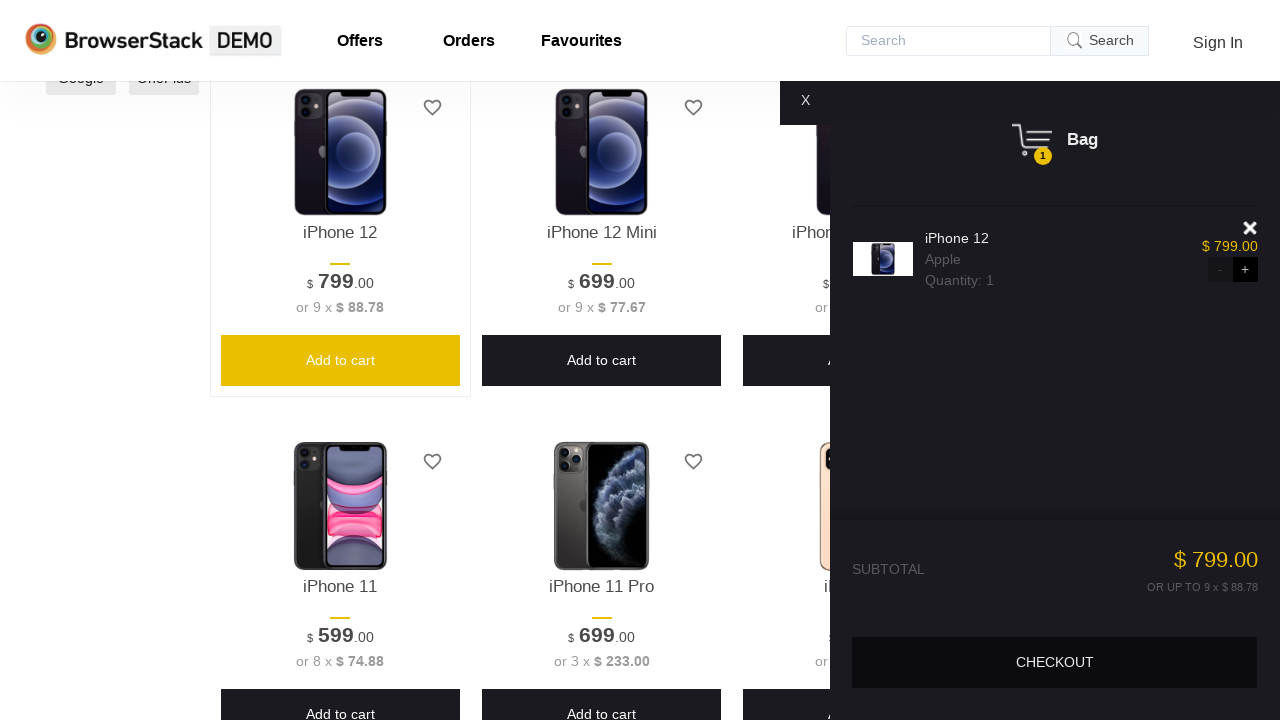